Tests the search functionality on thirtymall.com by entering a Korean search term "귤" (tangerine/mandarin) in the search box, pressing Enter, and waiting for search results to load.

Starting URL: https://thirtymall.com/

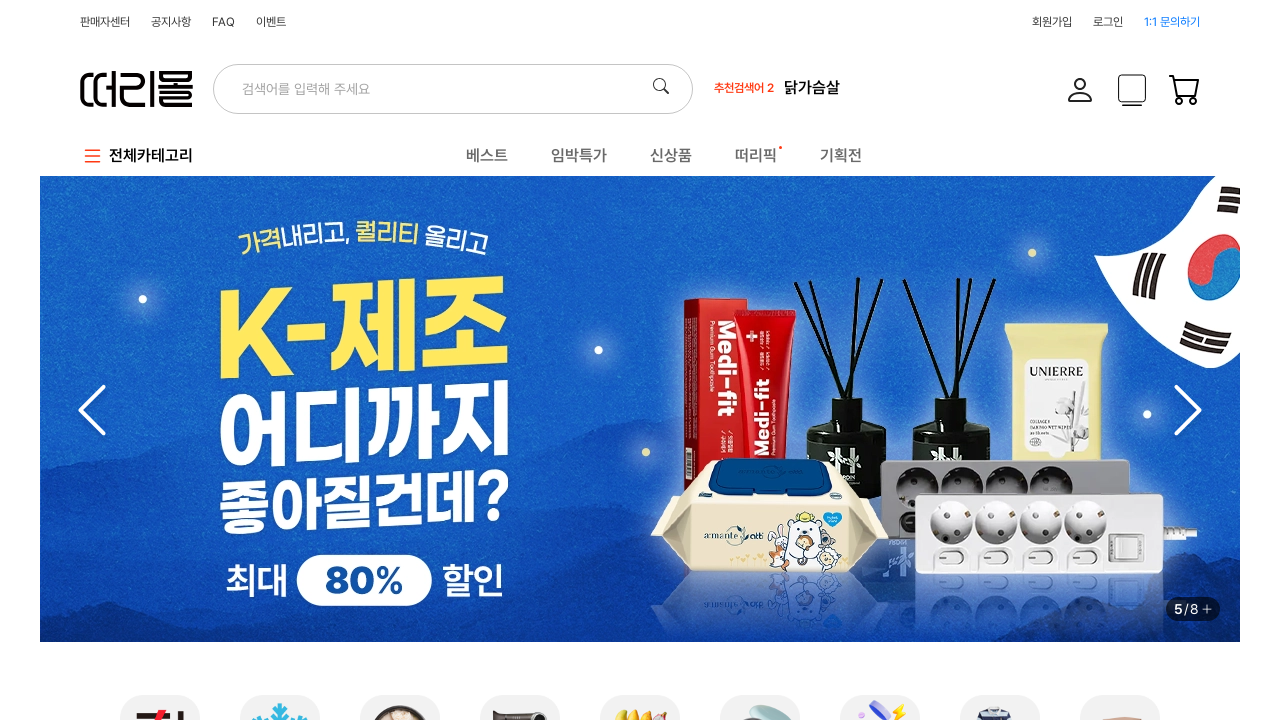

Filled search input with Korean search term '귤' (tangerine/mandarin) on internal:attr=[placeholder="검색어를 입력해 주세요"i]
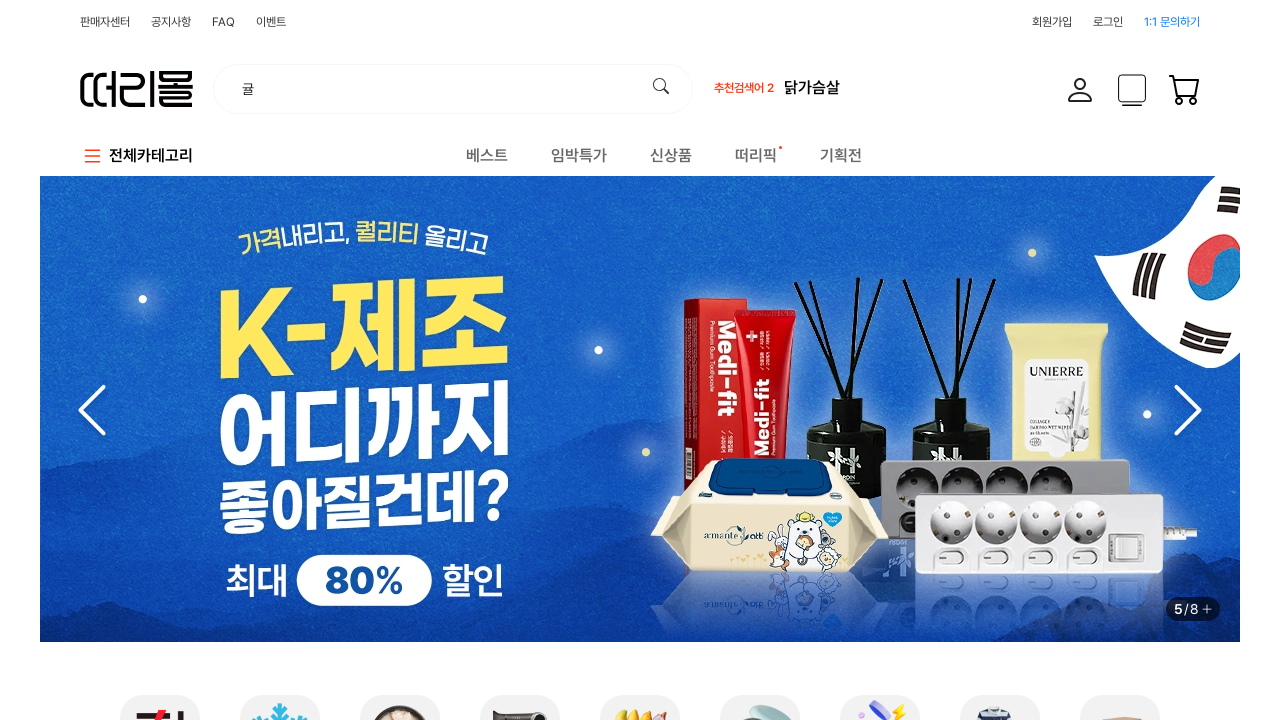

Pressed Enter to submit search query on internal:attr=[placeholder="검색어를 입력해 주세요"i]
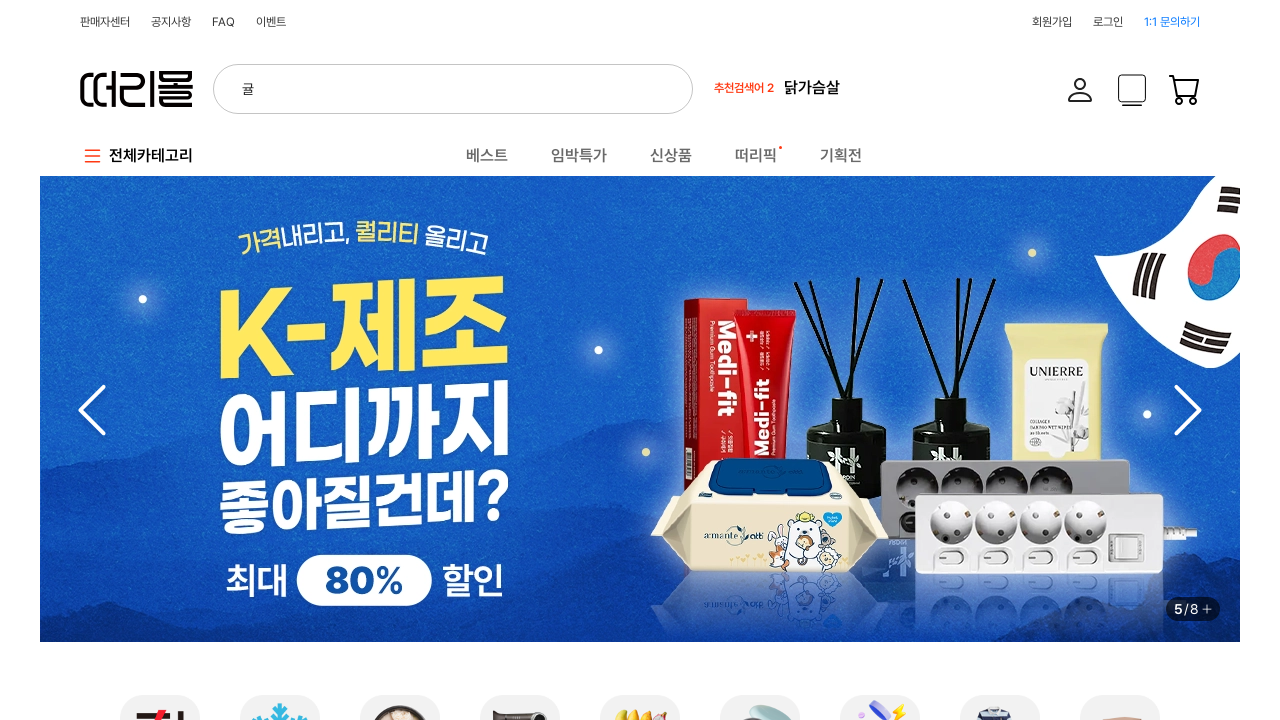

Search results loaded successfully
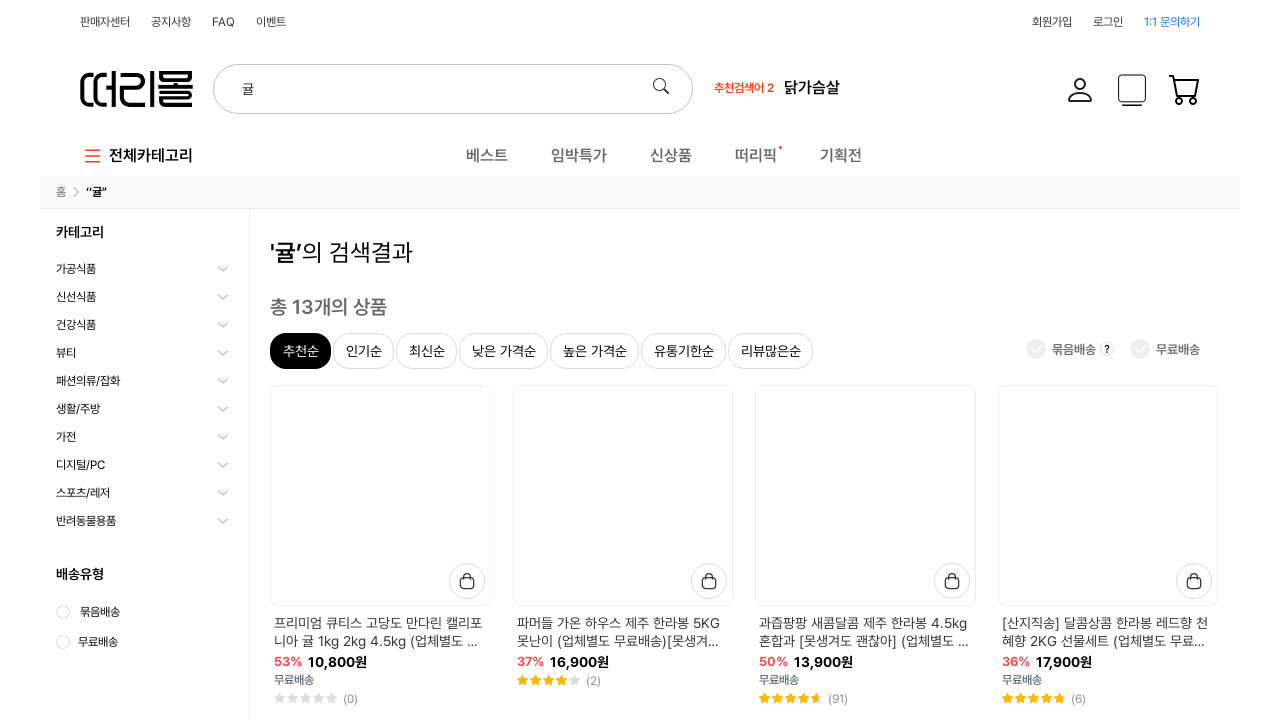

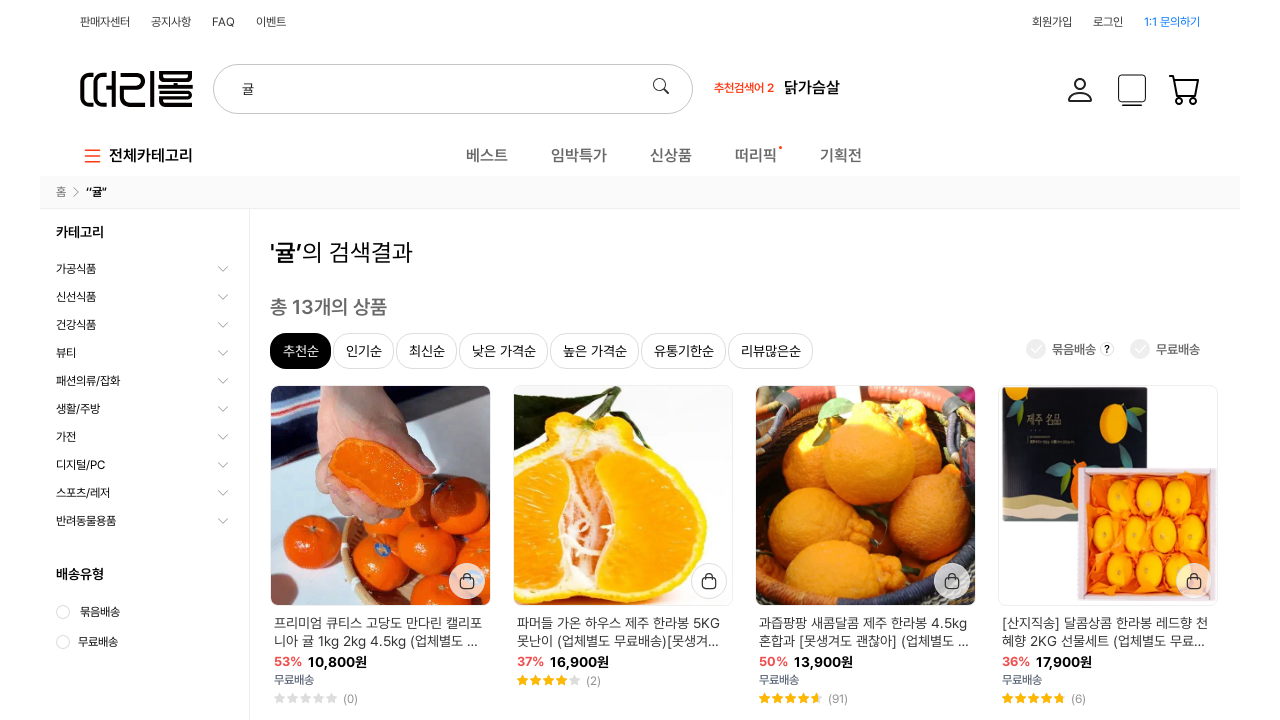